Tests navigation menu by hovering over "Анекдоты" menu item and clicking on "Best of Month" submenu link

Starting URL: https://www.anekdot.ru/

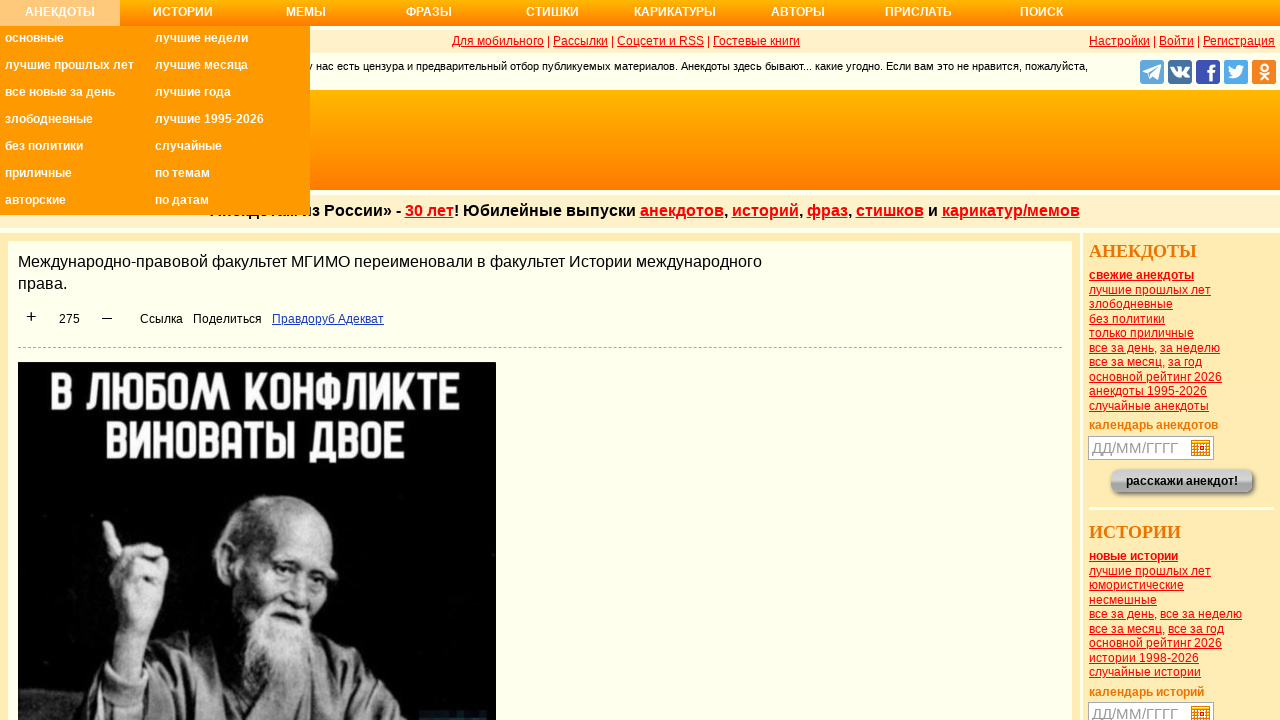

Hovered over 'Анекдоты' menu item to reveal submenu at (60, 18) on ul > li > a:has-text('Анекдоты')
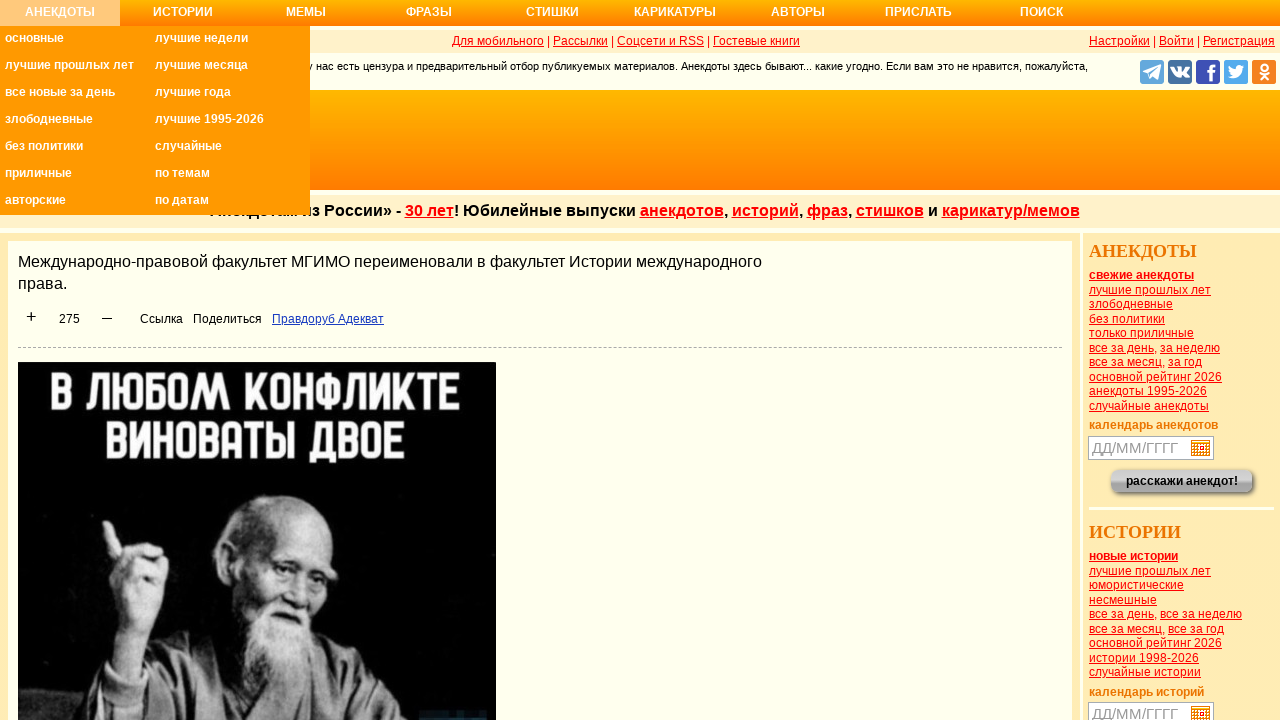

Clicked on 'Best of Month' submenu link at (230, 68) on ul > li > a[title='Самые смешные анекдоты за месяц']
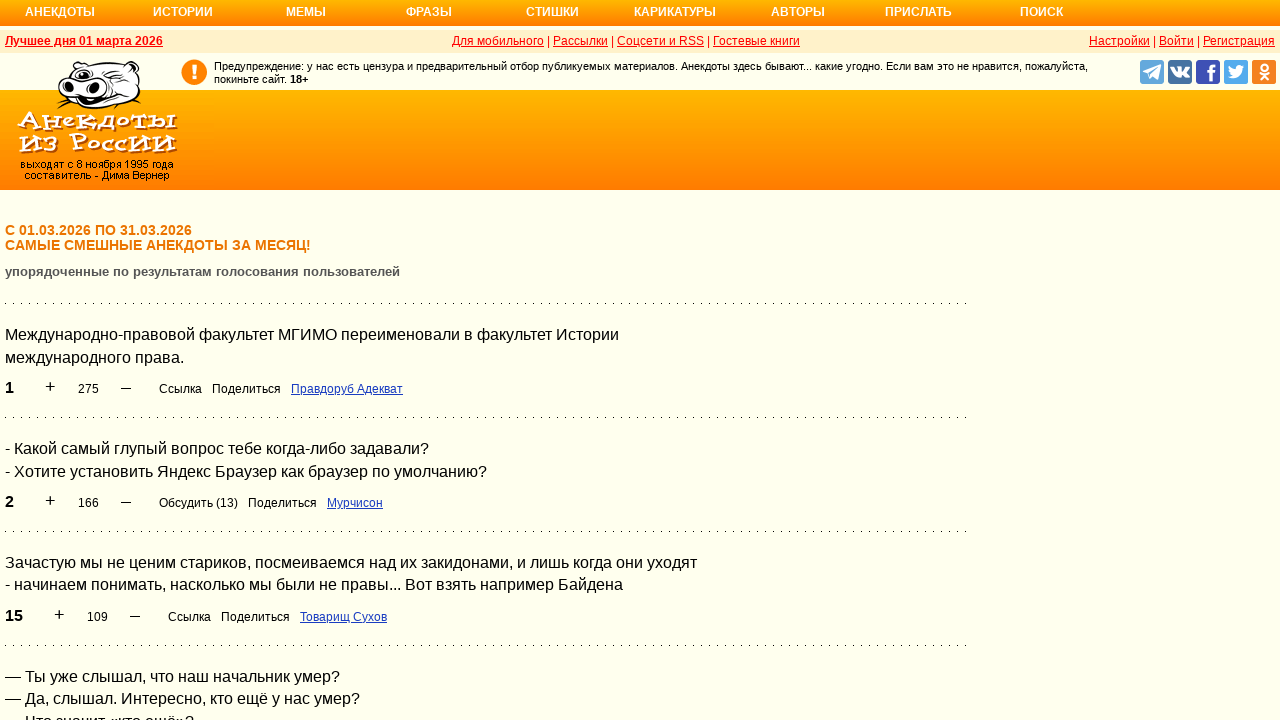

Page header loaded successfully
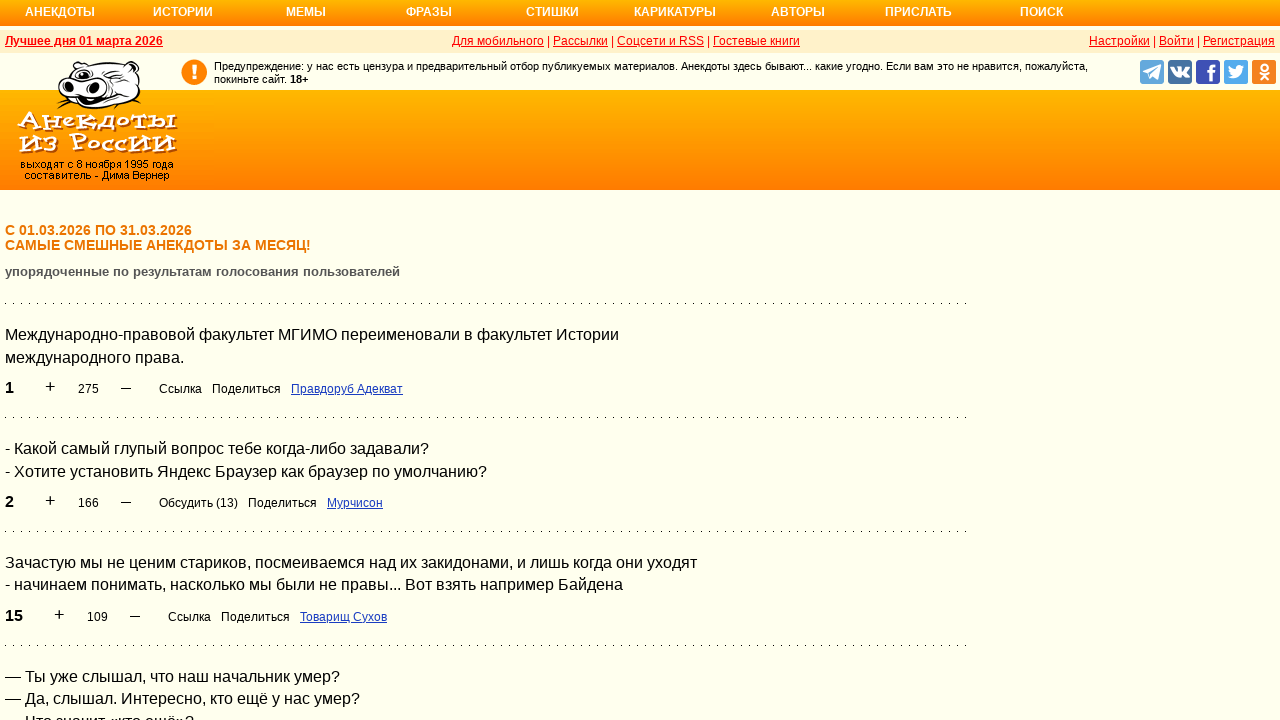

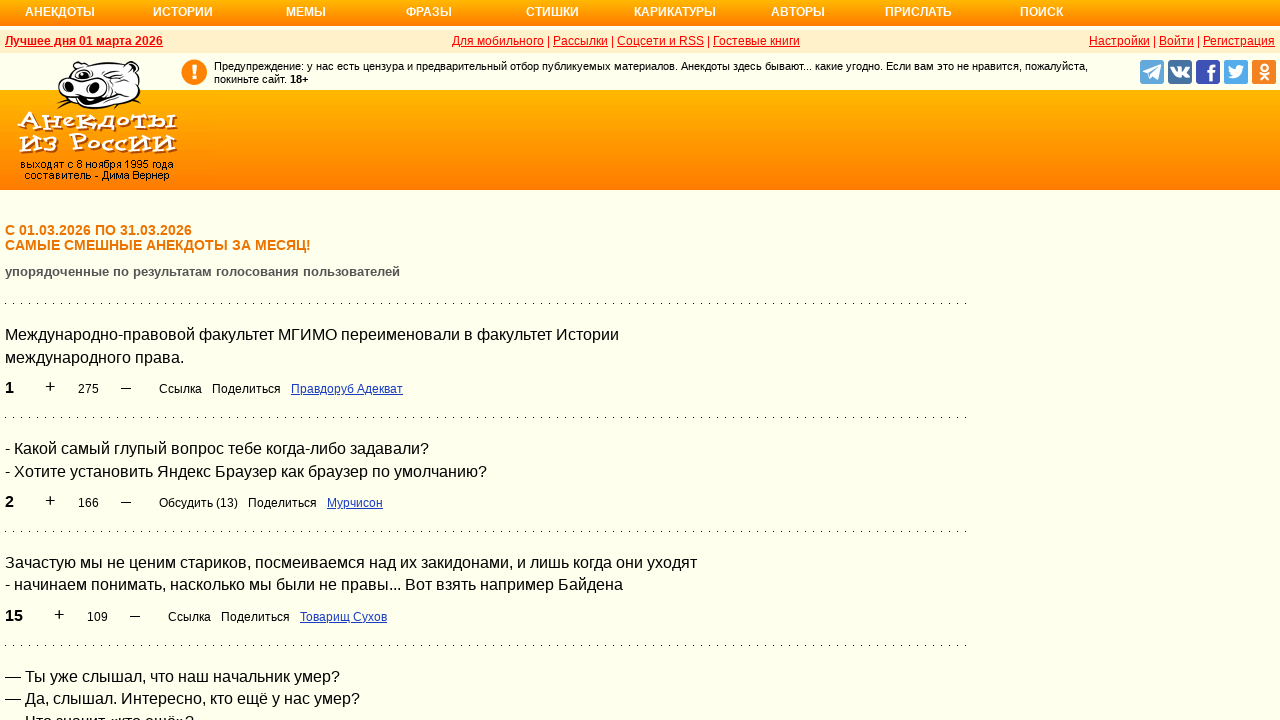